Navigates to the input page and appends text to an existing input field

Starting URL: https://letcode.in/test

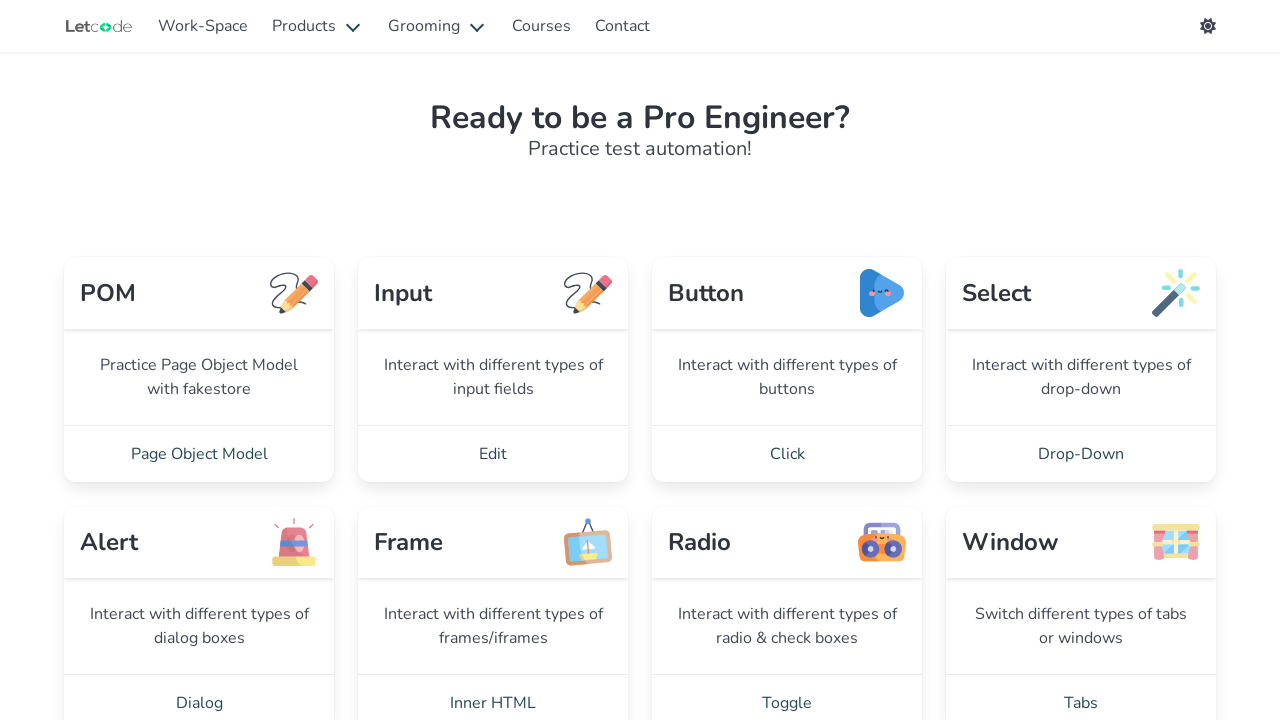

Clicked on Edit card to navigate to input page at (493, 454) on text=Edit
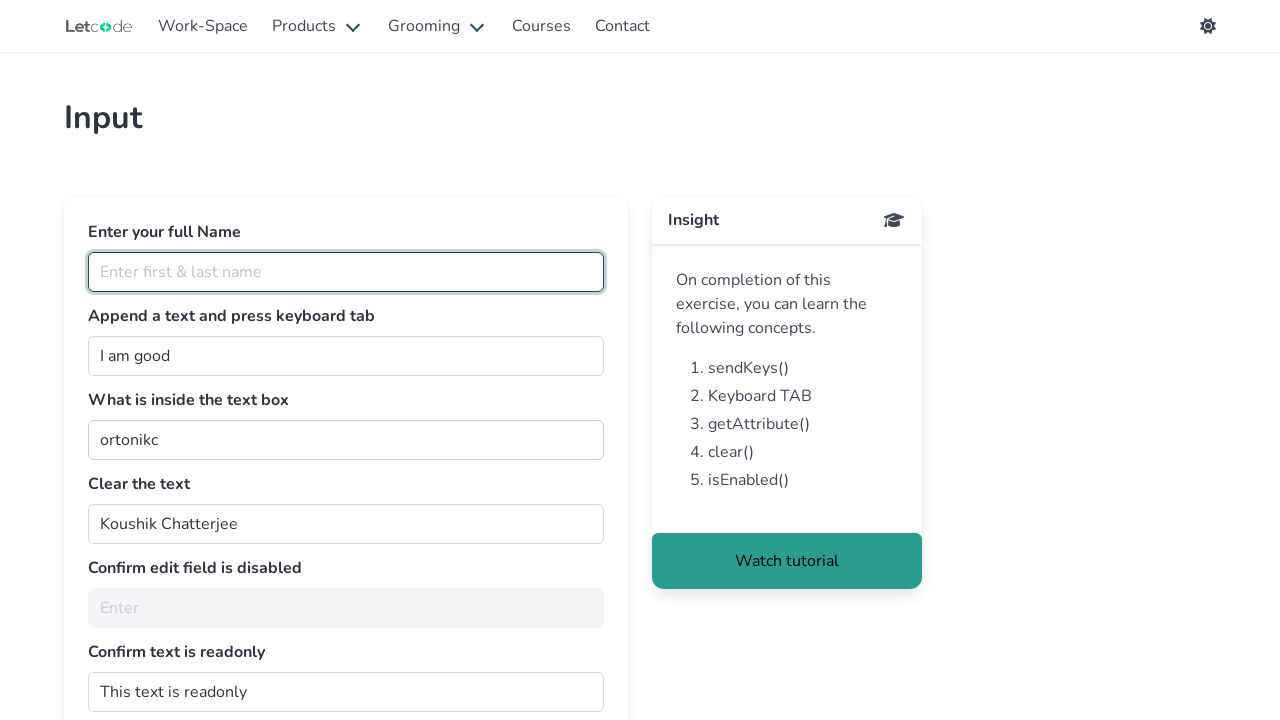

Input page loaded with #join element visible
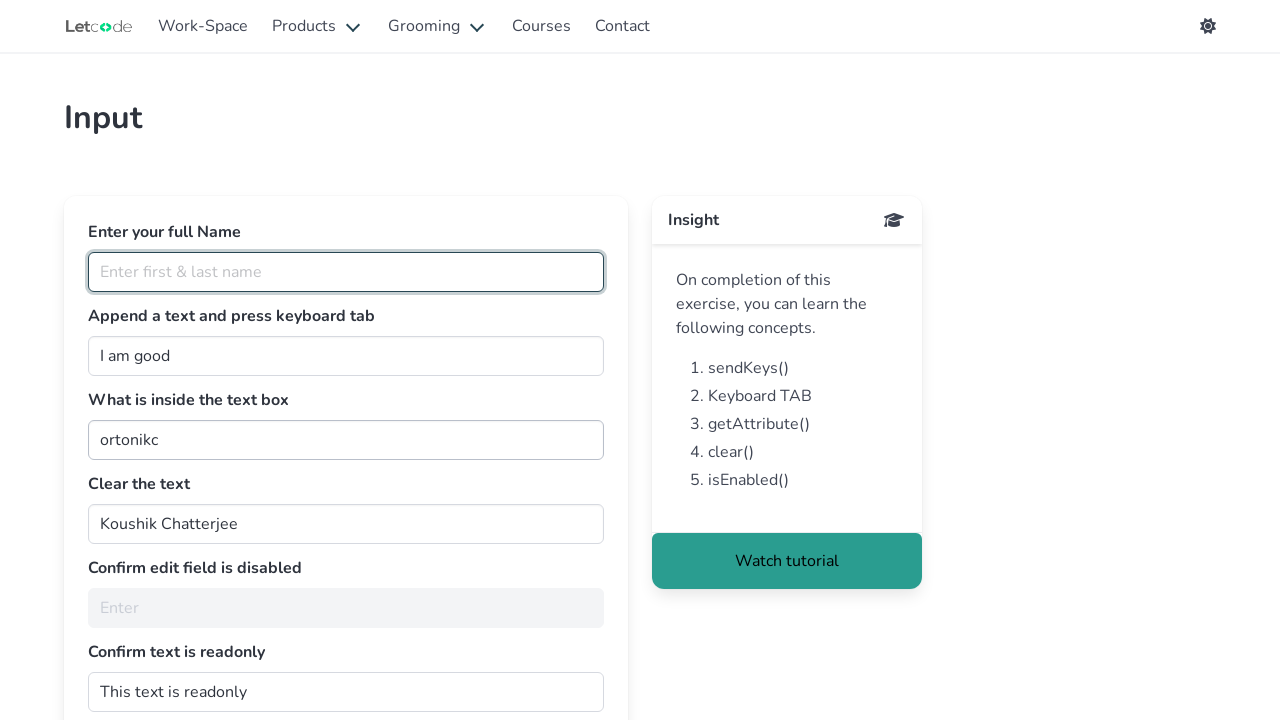

Clicked on the join input field at (346, 356) on #join
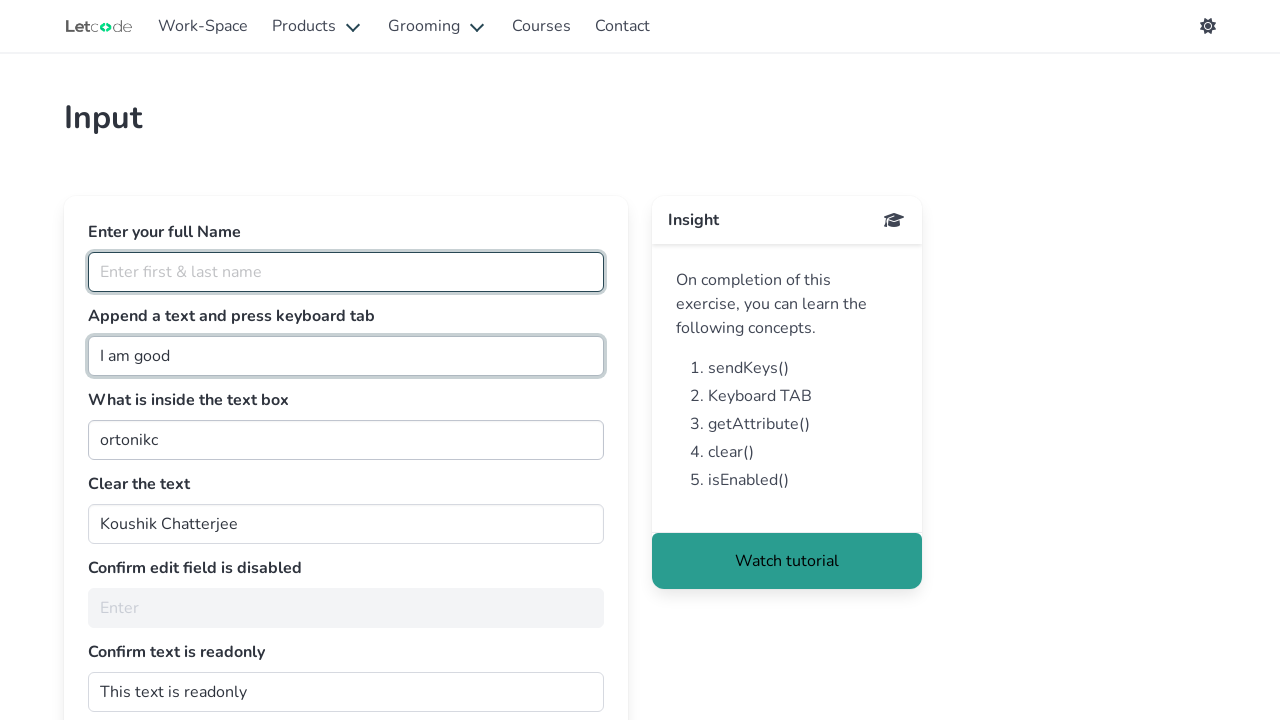

Pressed End key to move cursor to end of input field
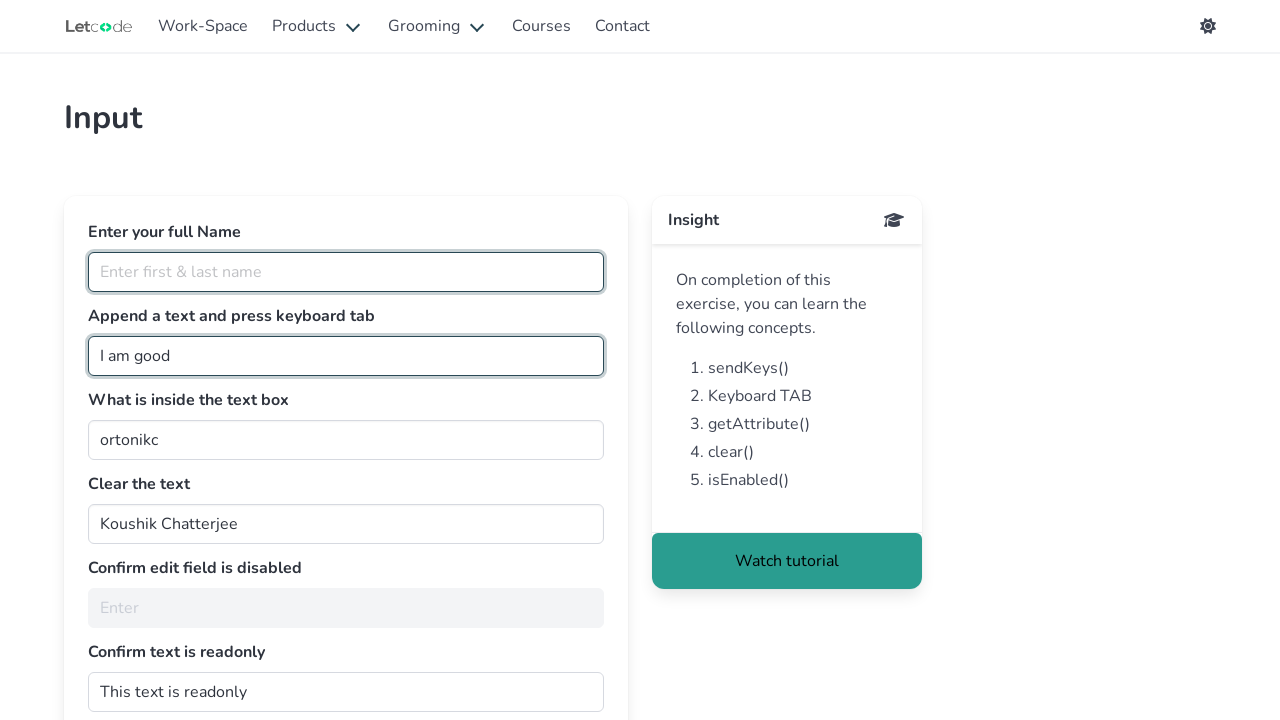

Typed ' good' text to append to the input field
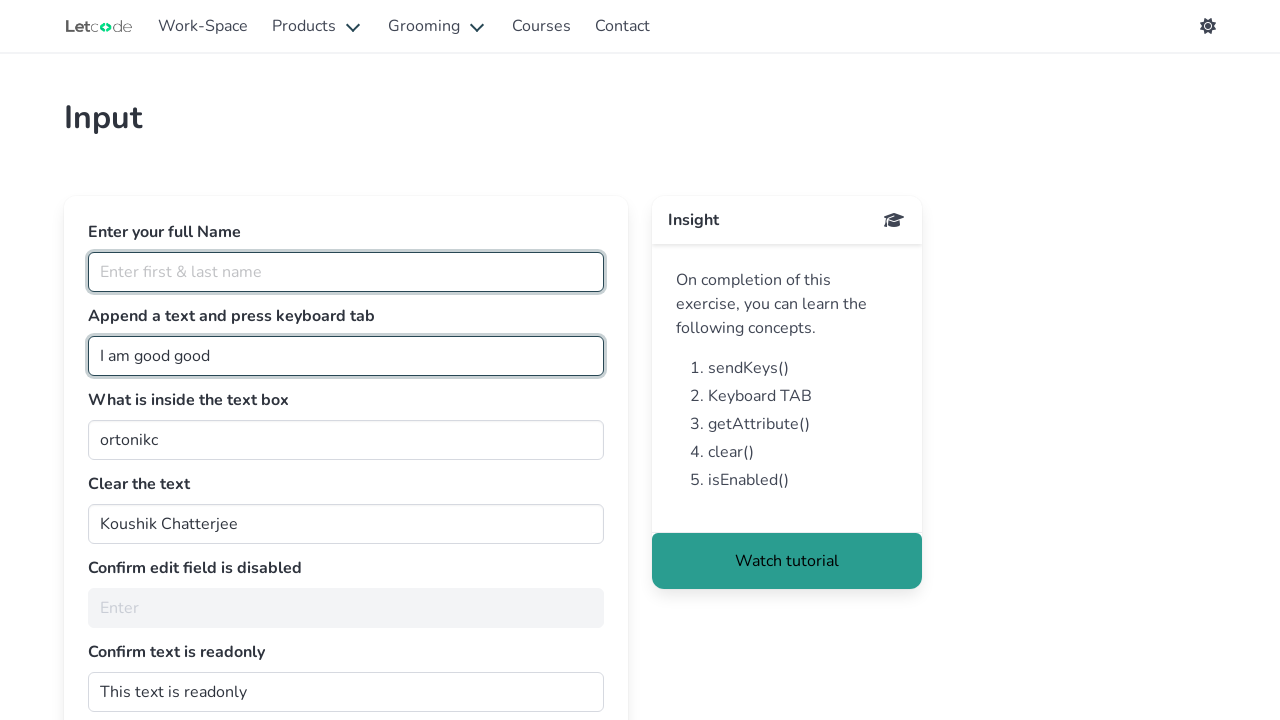

Pressed Tab key to move focus away from the input field
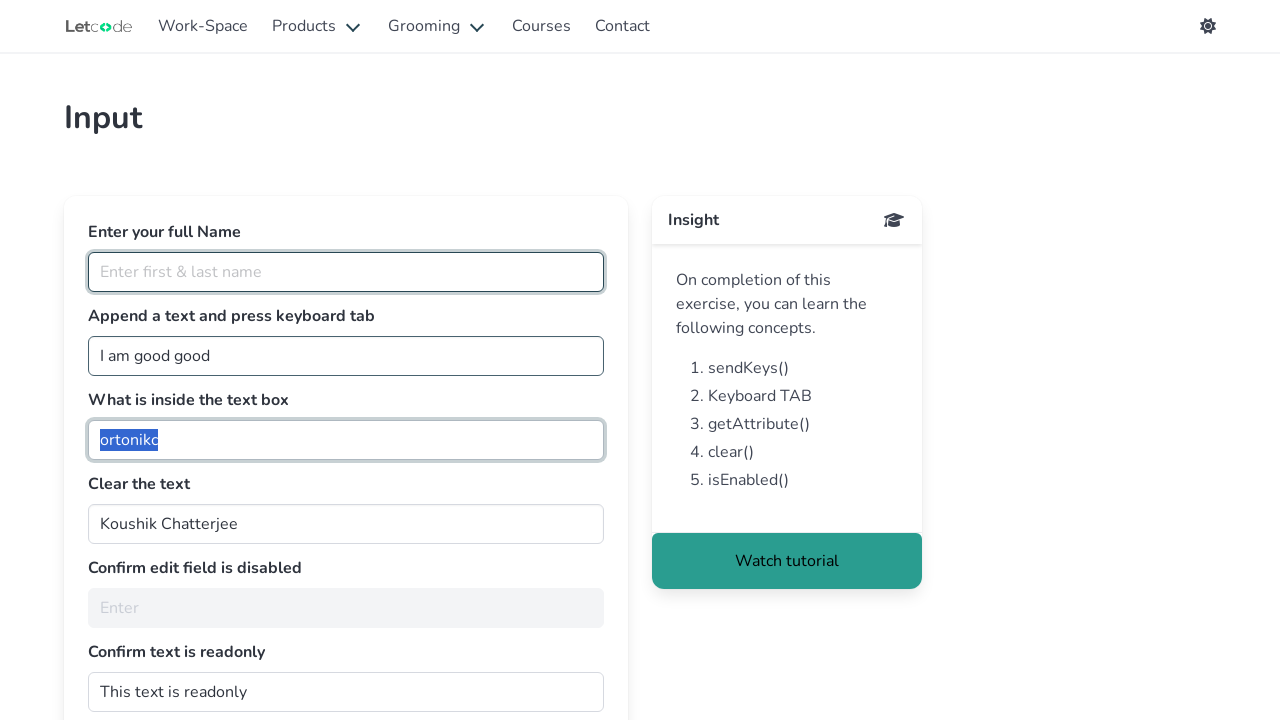

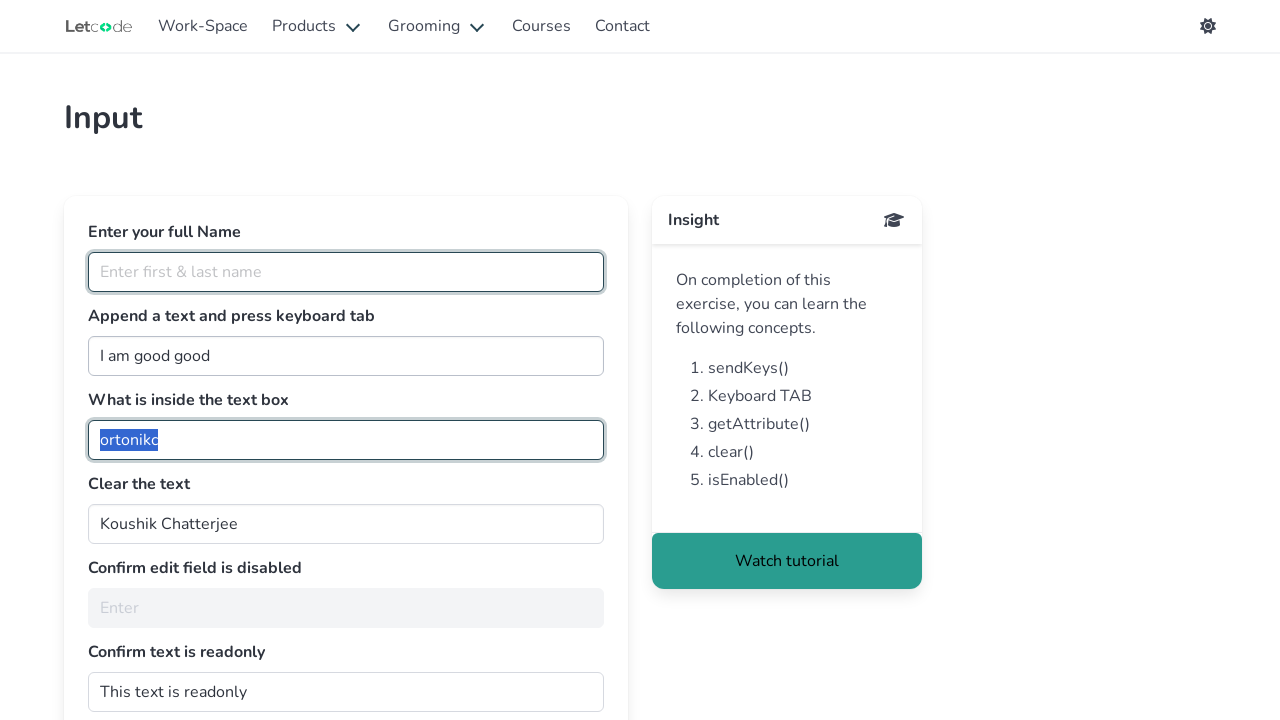